Navigates to Vtiger demo page and submits a form by clicking the submit button

Starting URL: https://demo.vtiger.com/vtigercrm/

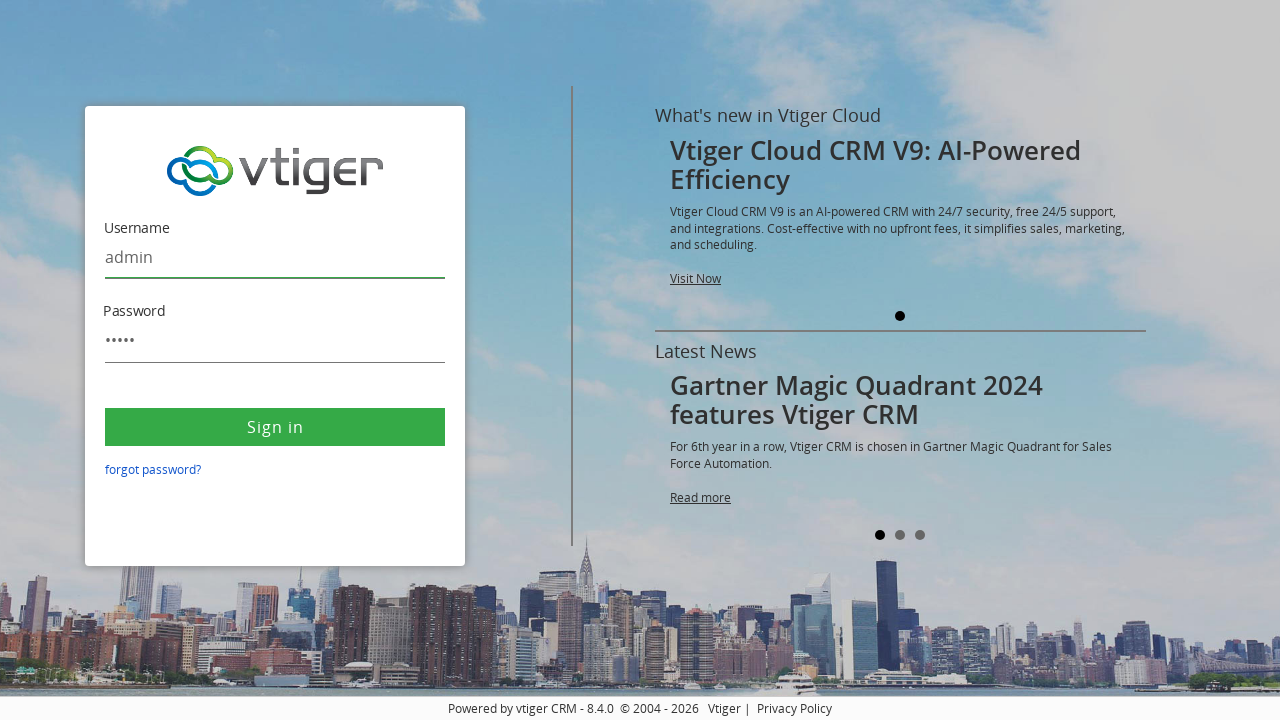

Clicked submit button to submit the form at (275, 427) on button.button.buttonBlue
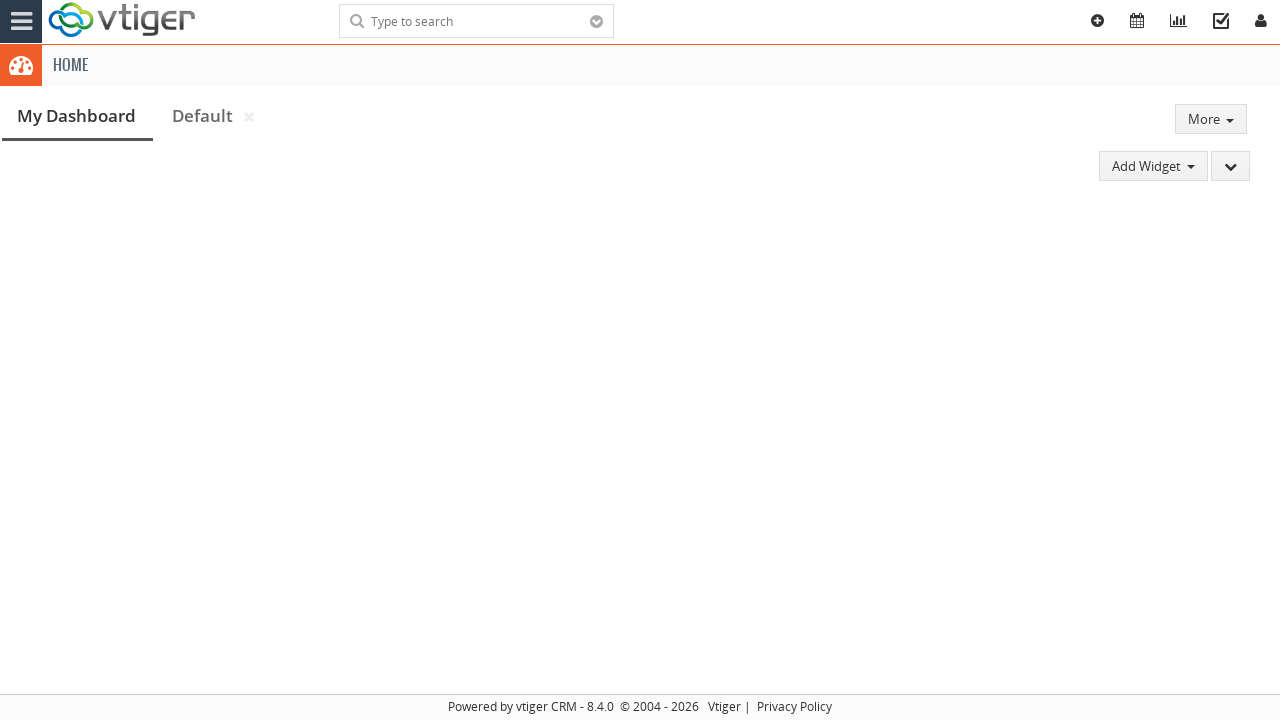

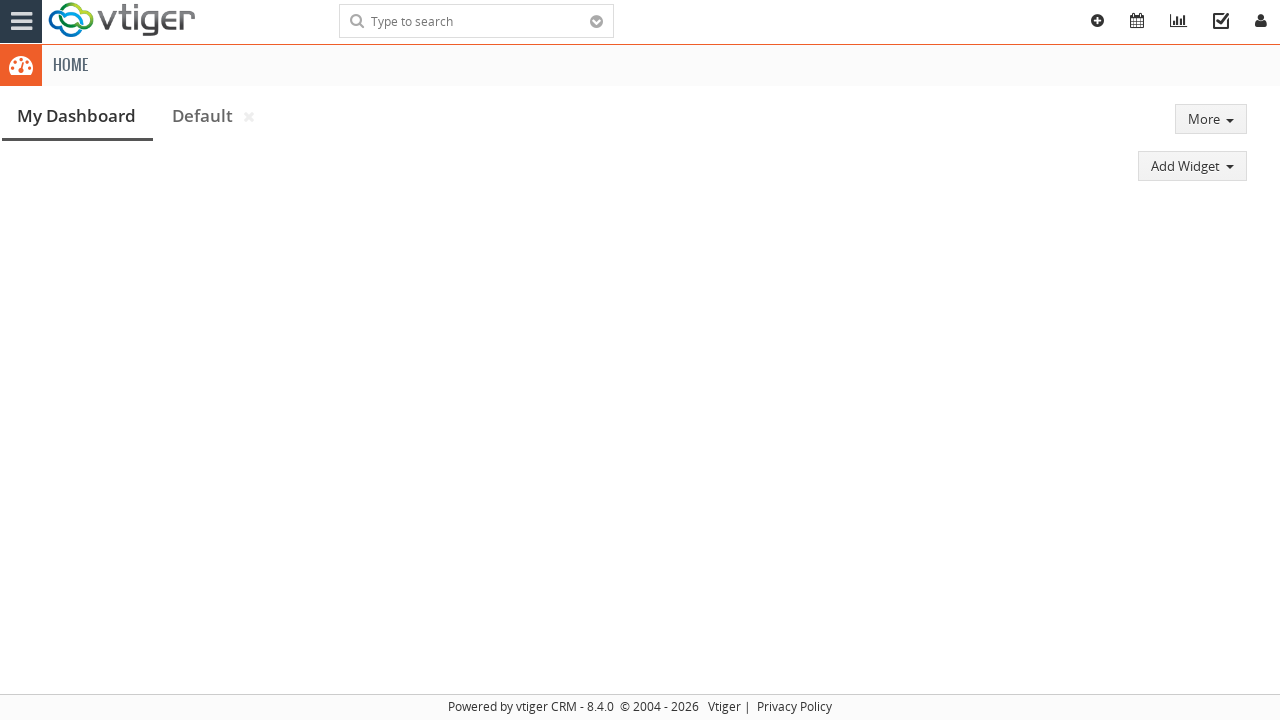